Tests dropdown/listbox functionality by navigating to a test page and selecting an option from a combobox dropdown by visible text.

Starting URL: http://omayo.blogspot.com/

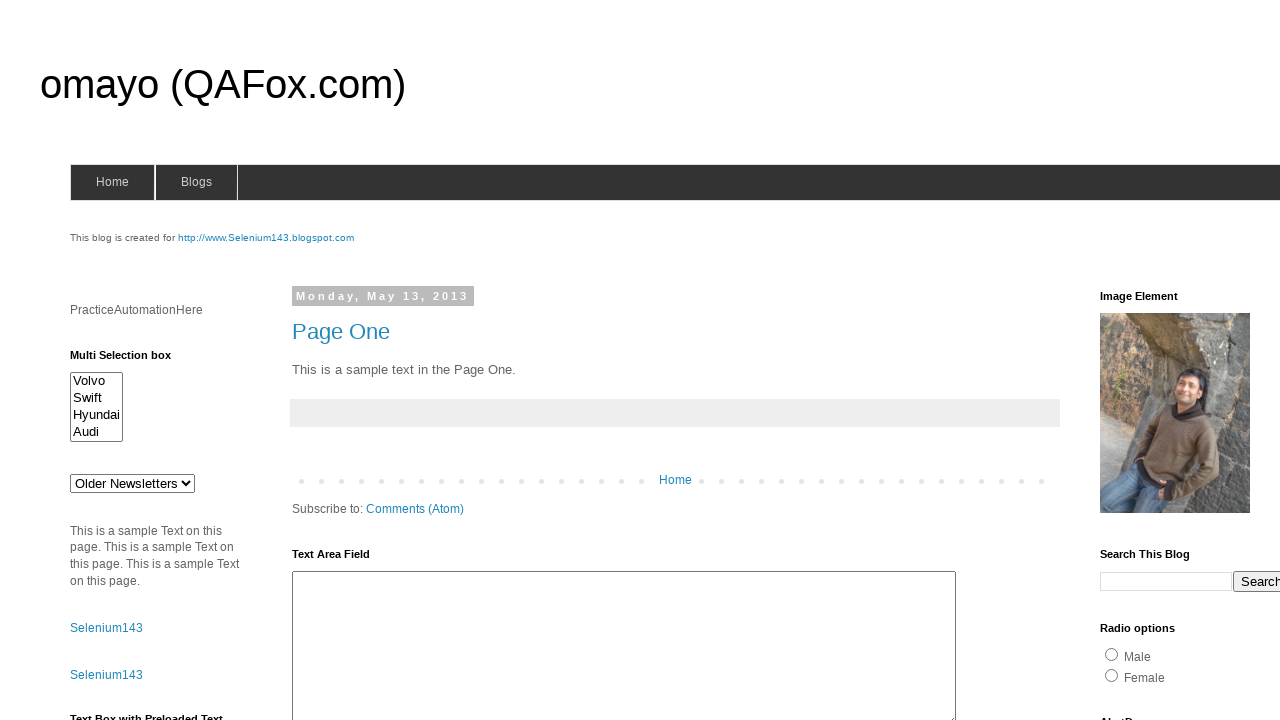

Waited for combobox dropdown to be visible
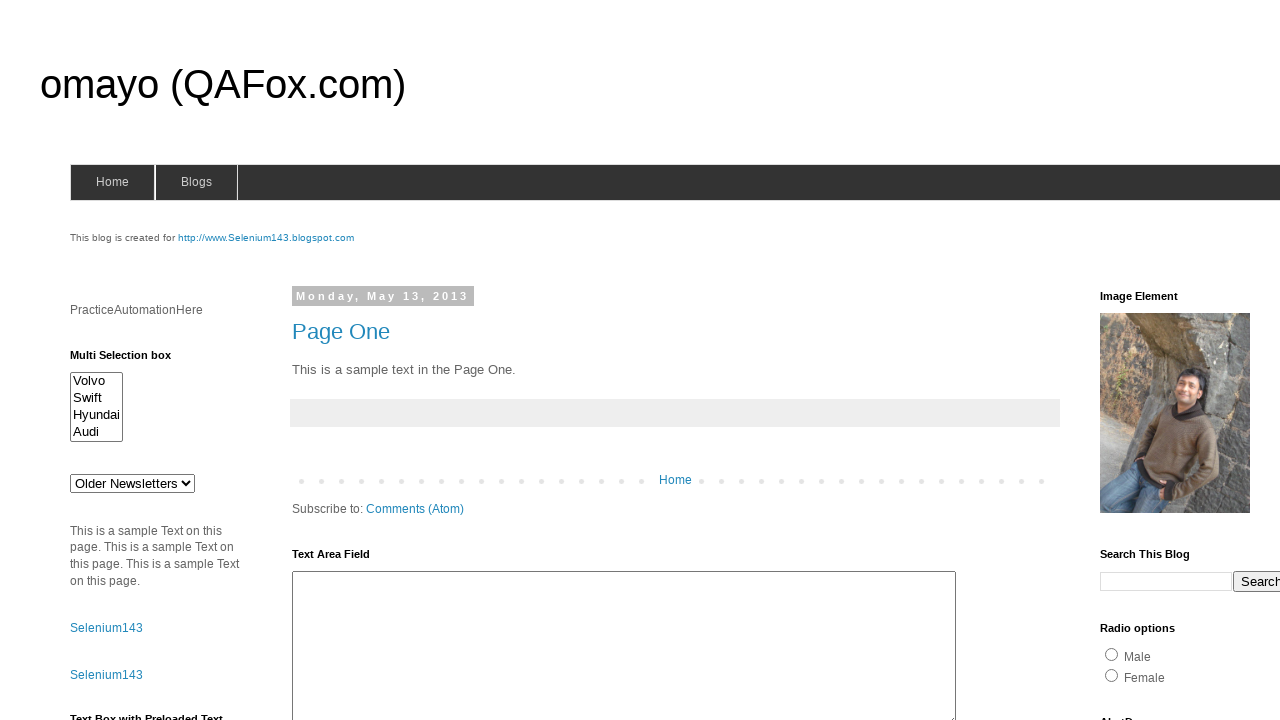

Selected 'doc 1' option from combobox dropdown on select.combobox
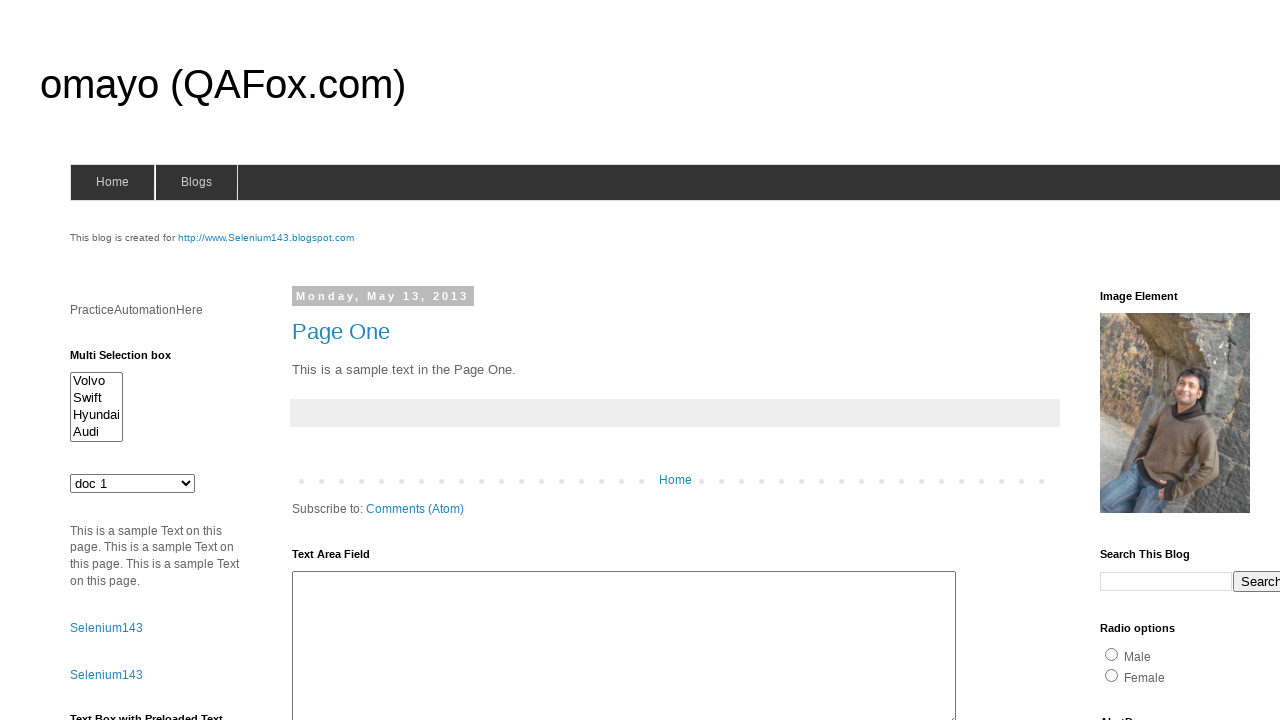

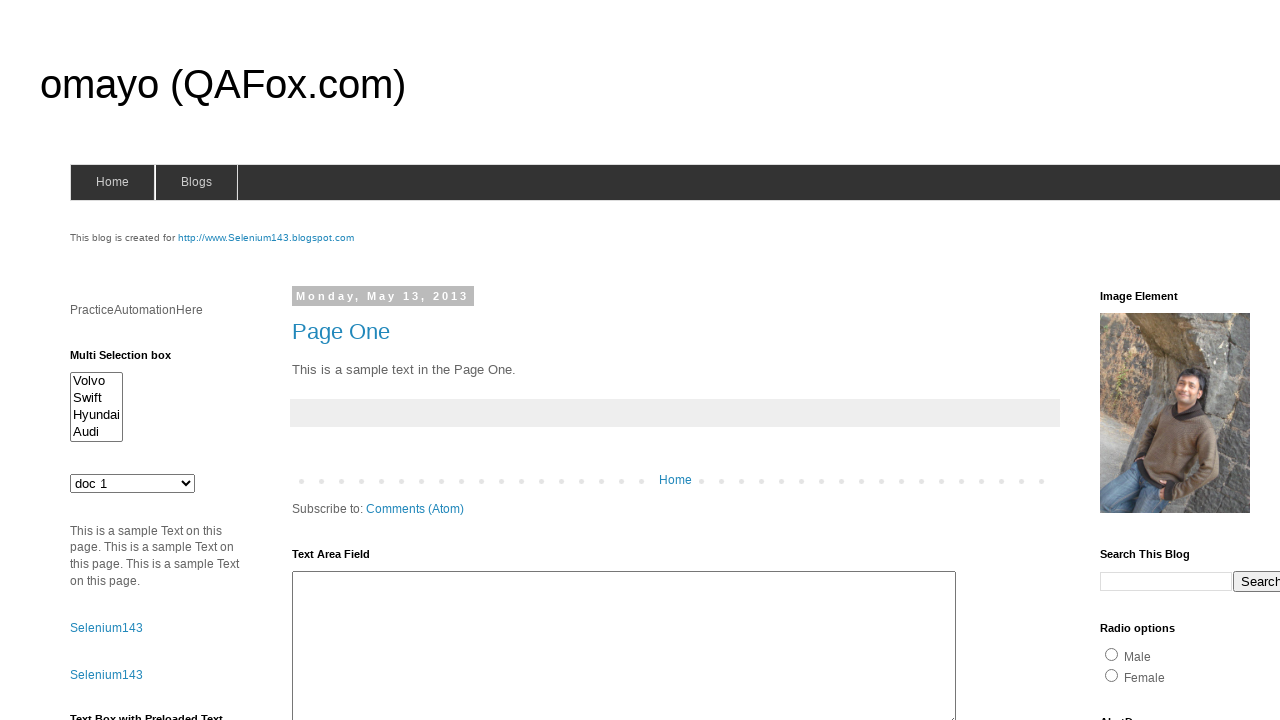